Navigates to a Sina Finance stock page and maximizes the browser window to verify the page loads correctly

Starting URL: http://finance.sina.com.cn/realstock/company/sh000001/nc.shtml

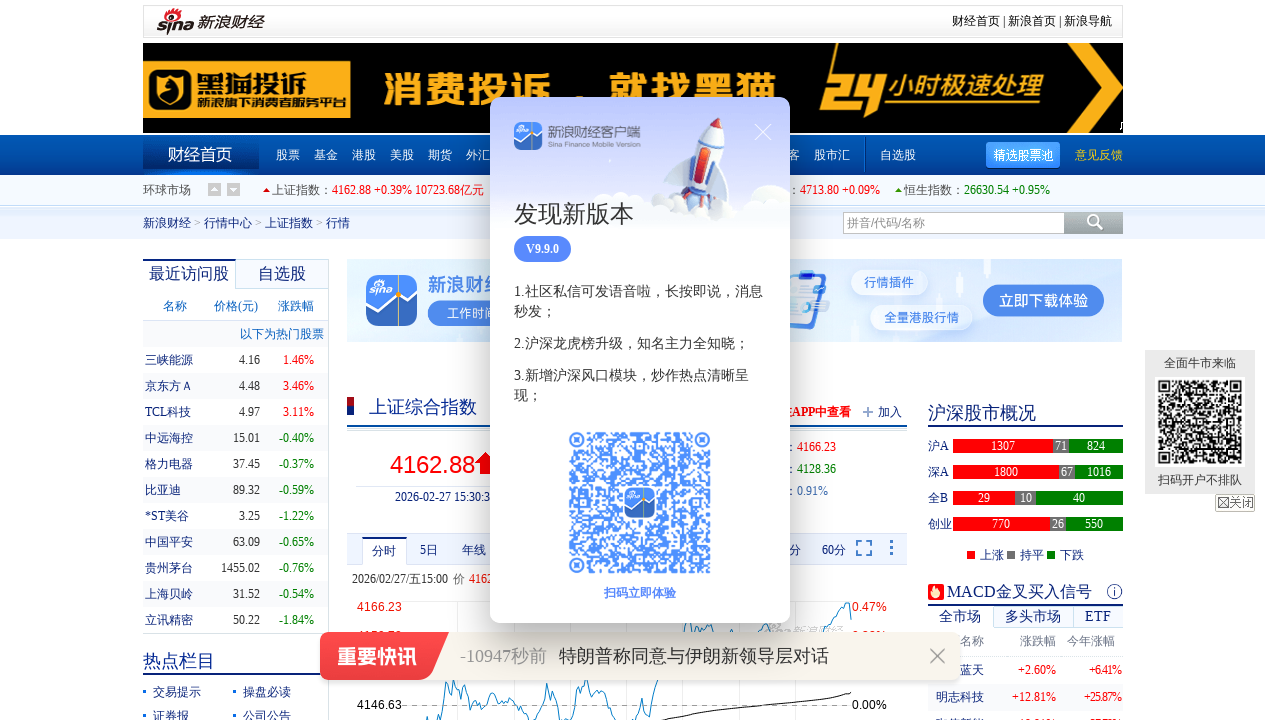

Waited for page DOM to load on Sina Finance stock page
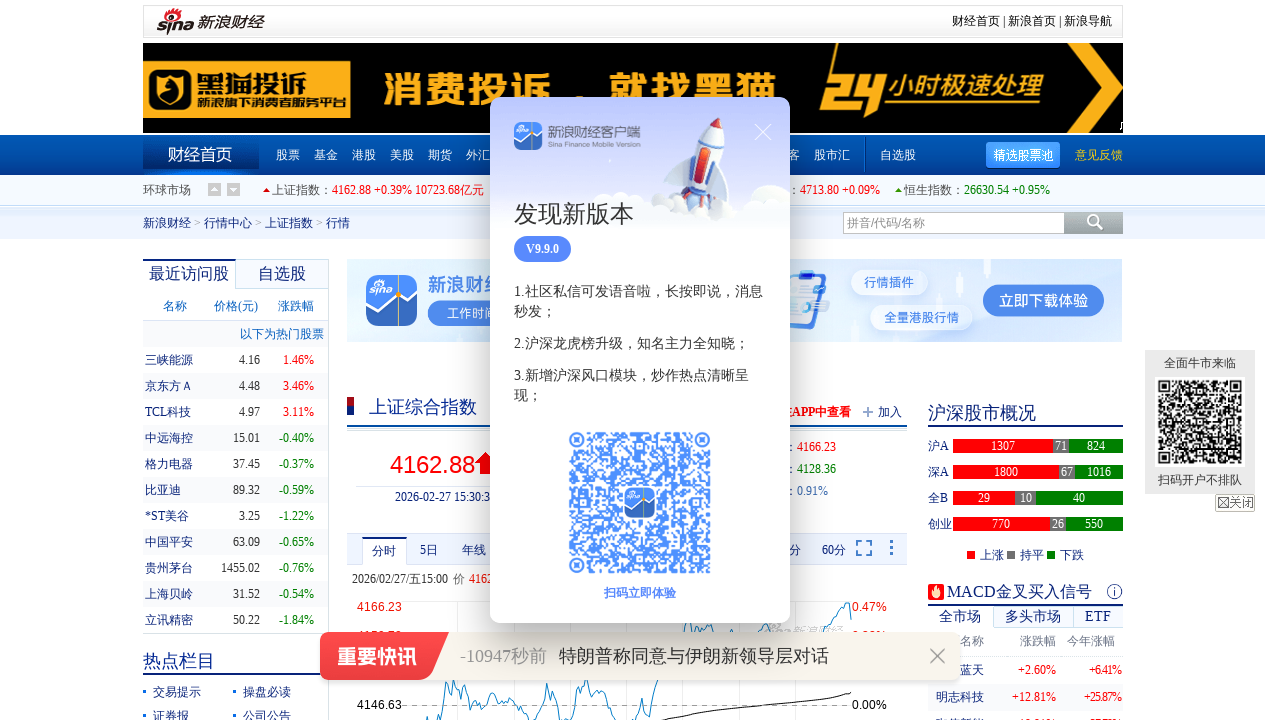

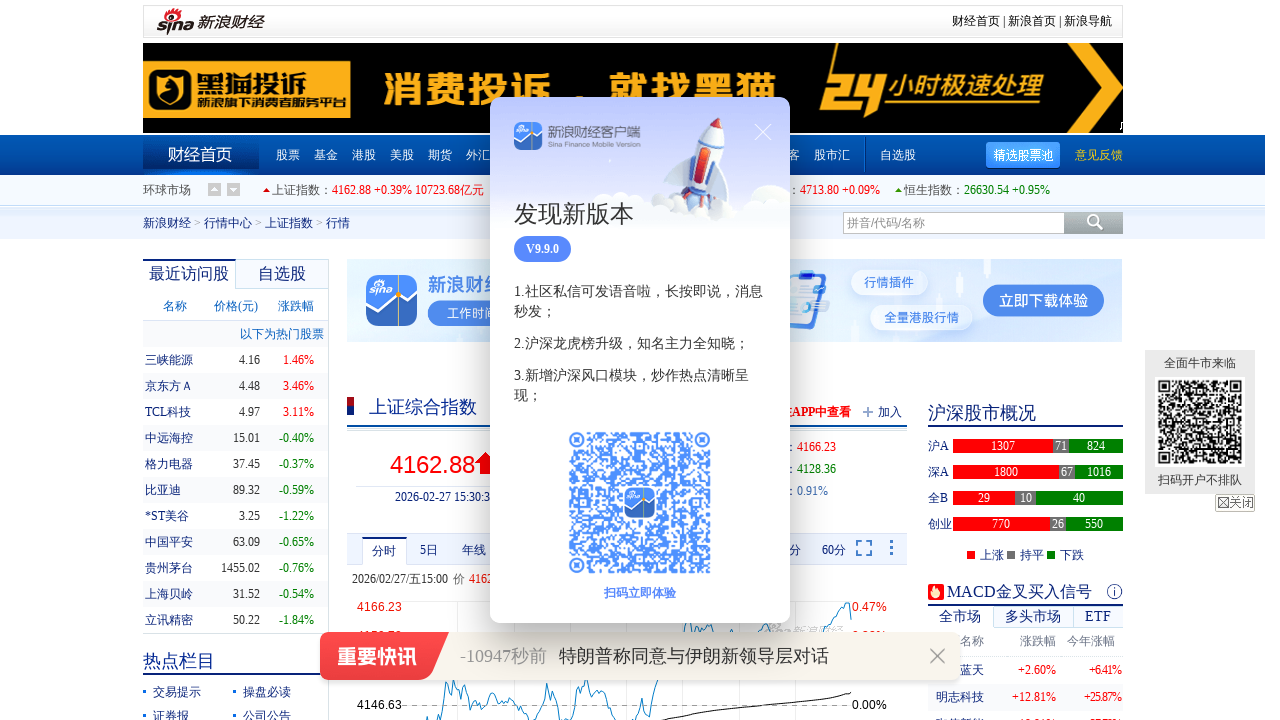